Navigates to a reptile supplies website, clicks through category navigation to reach a product listing page

Starting URL: http://www.lllreptile.com/

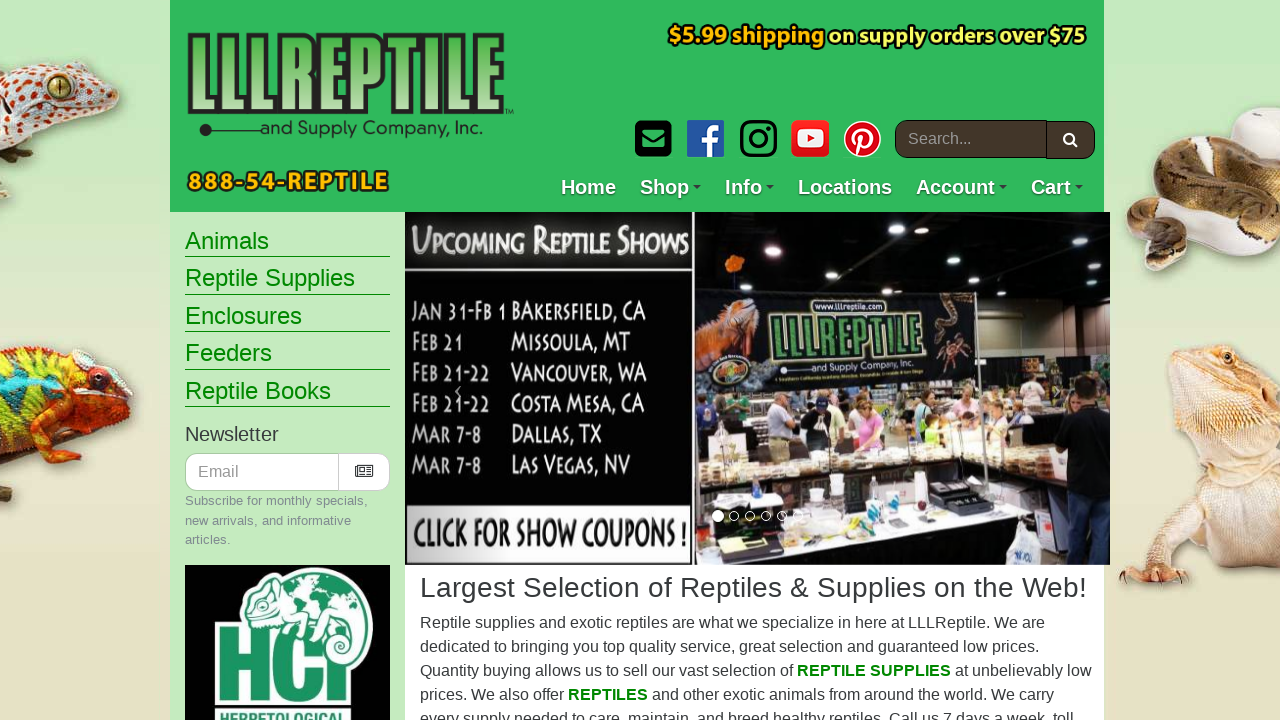

Clicked category navigation link in sidebar at (228, 353) on xpath=//*[@id="sidebar"]/nav/ul/li[4]/a
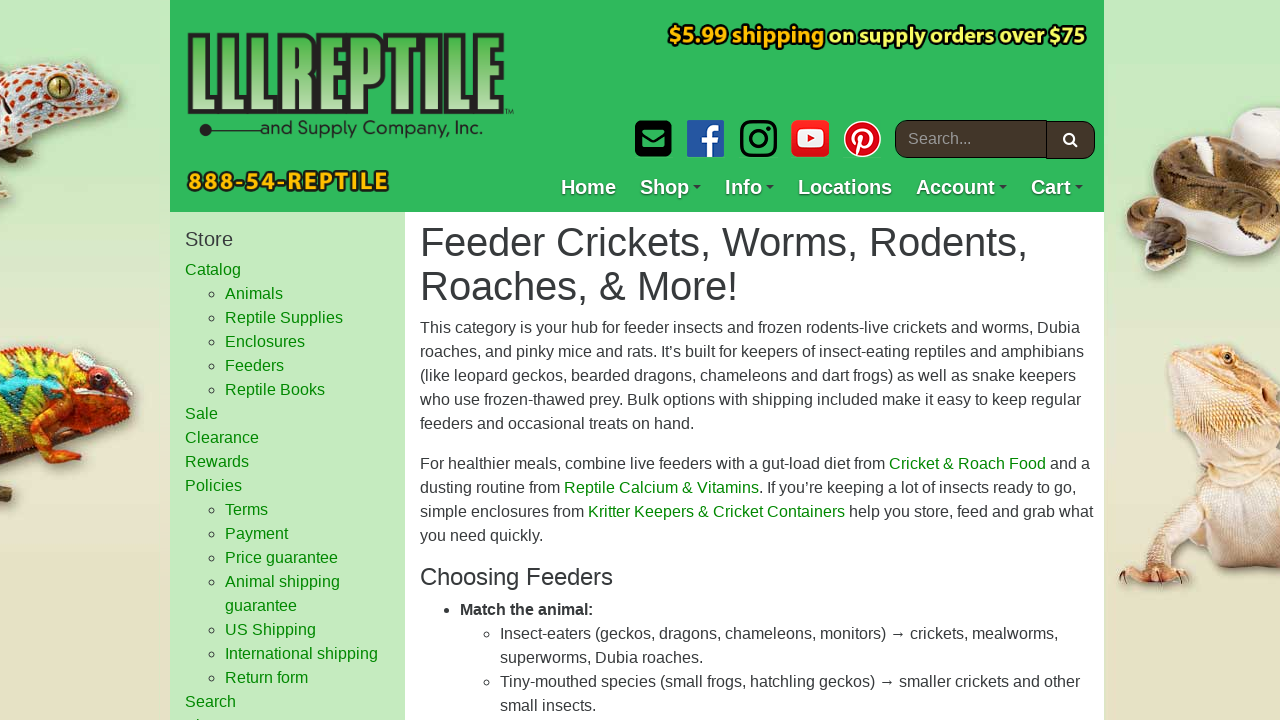

Clicked featured item or subcategory link at (514, 360) on xpath=//*[@id="content"]/div/div[2]/div[2]/div/div[1]/h3/a
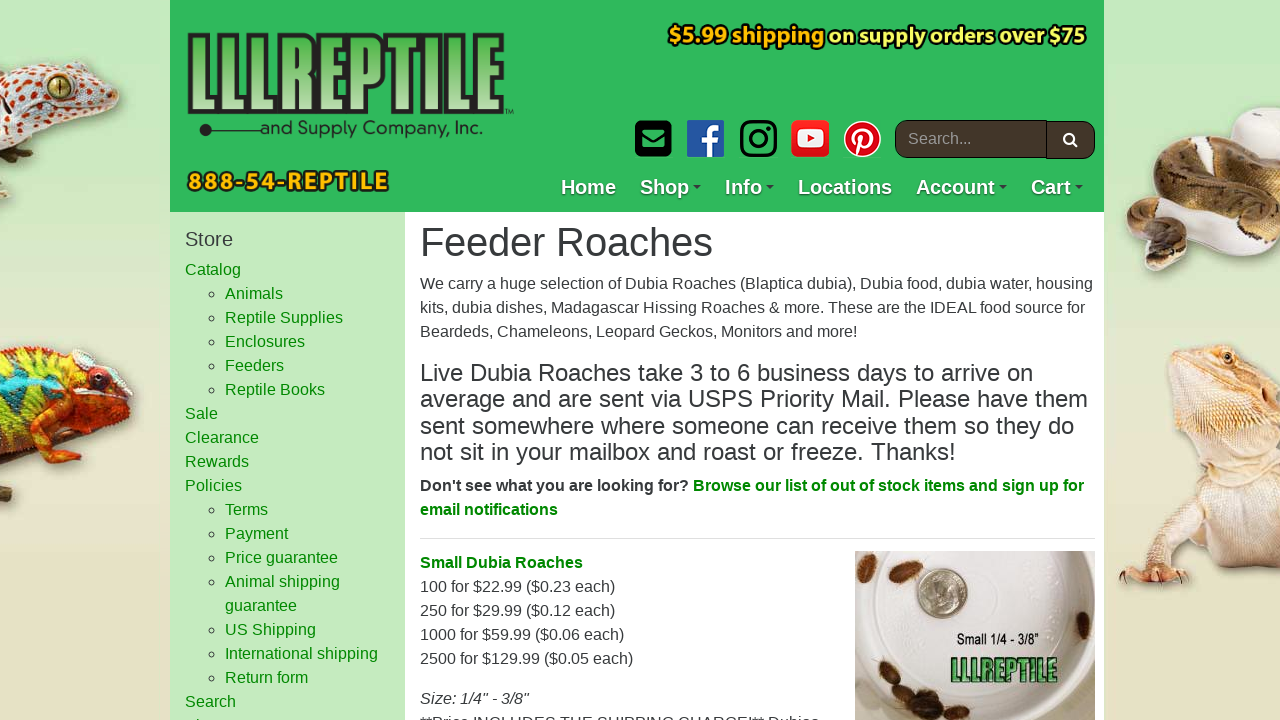

Product listing page loaded and products are visible
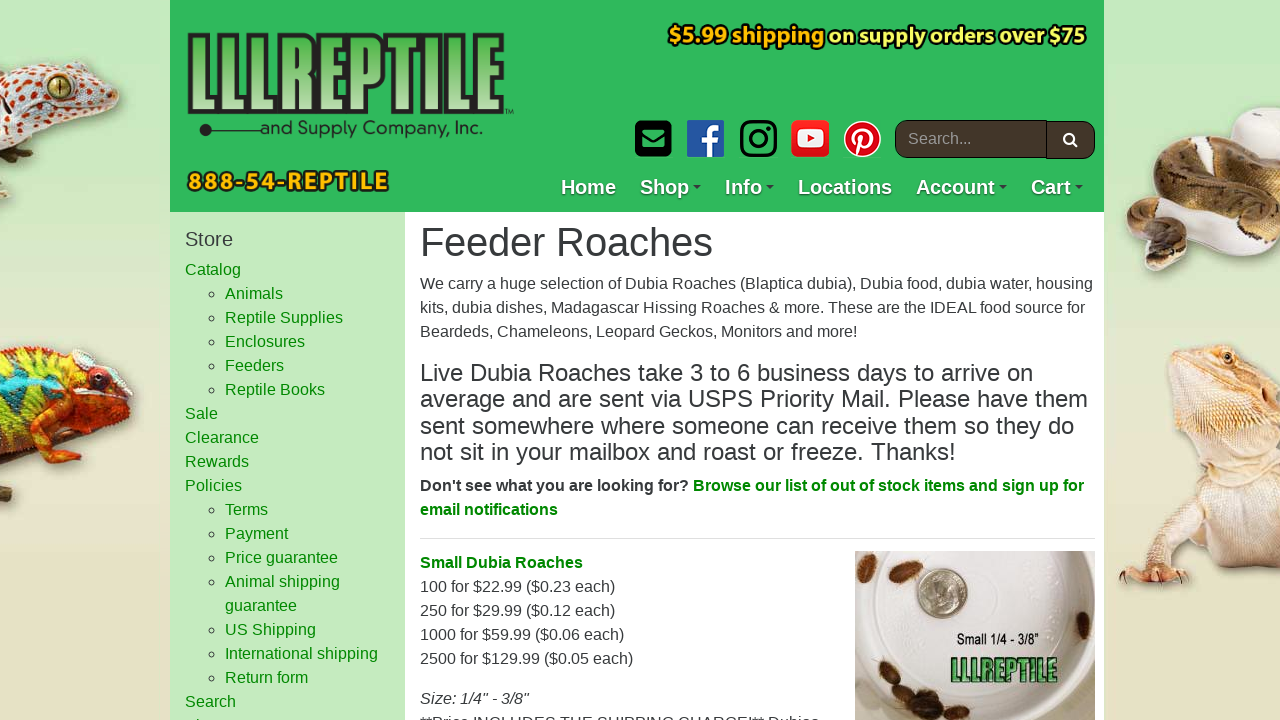

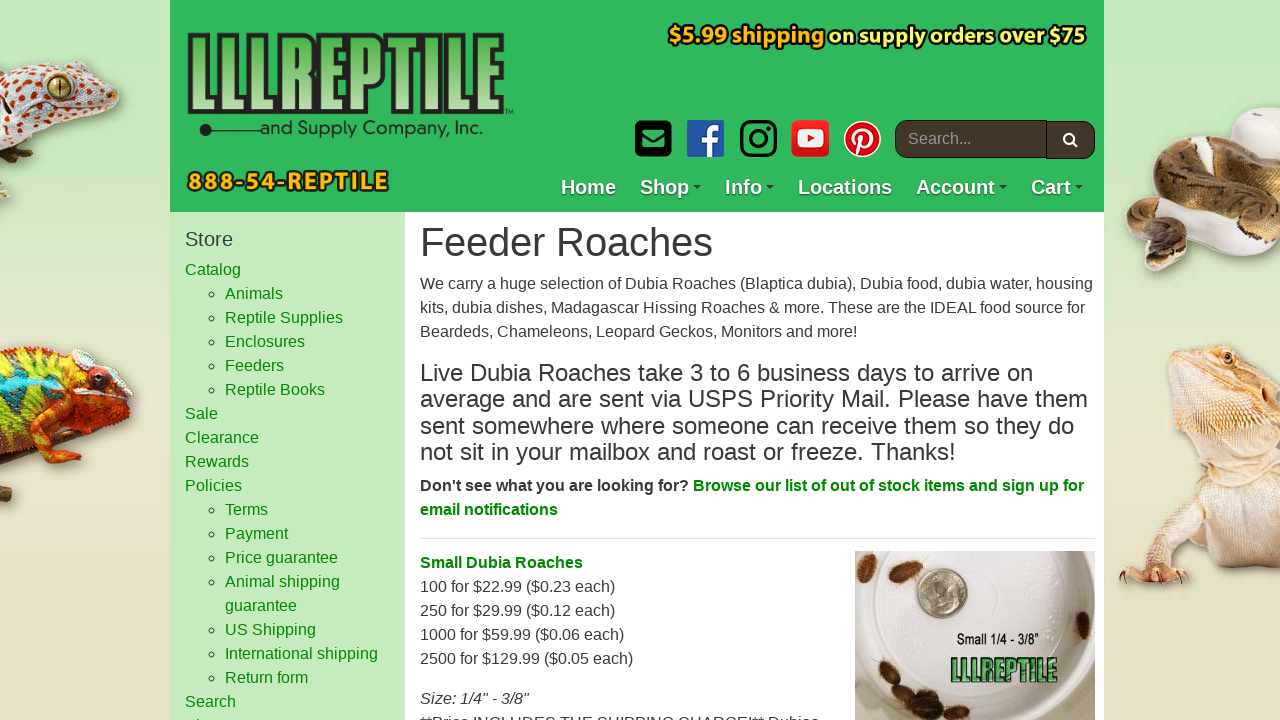